Tests JavaScript alert handling by clicking a button that triggers an alert, accepting the alert, and verifying the result message is displayed correctly

Starting URL: https://testcenter.techproeducation.com/index.php?page=javascript-alerts

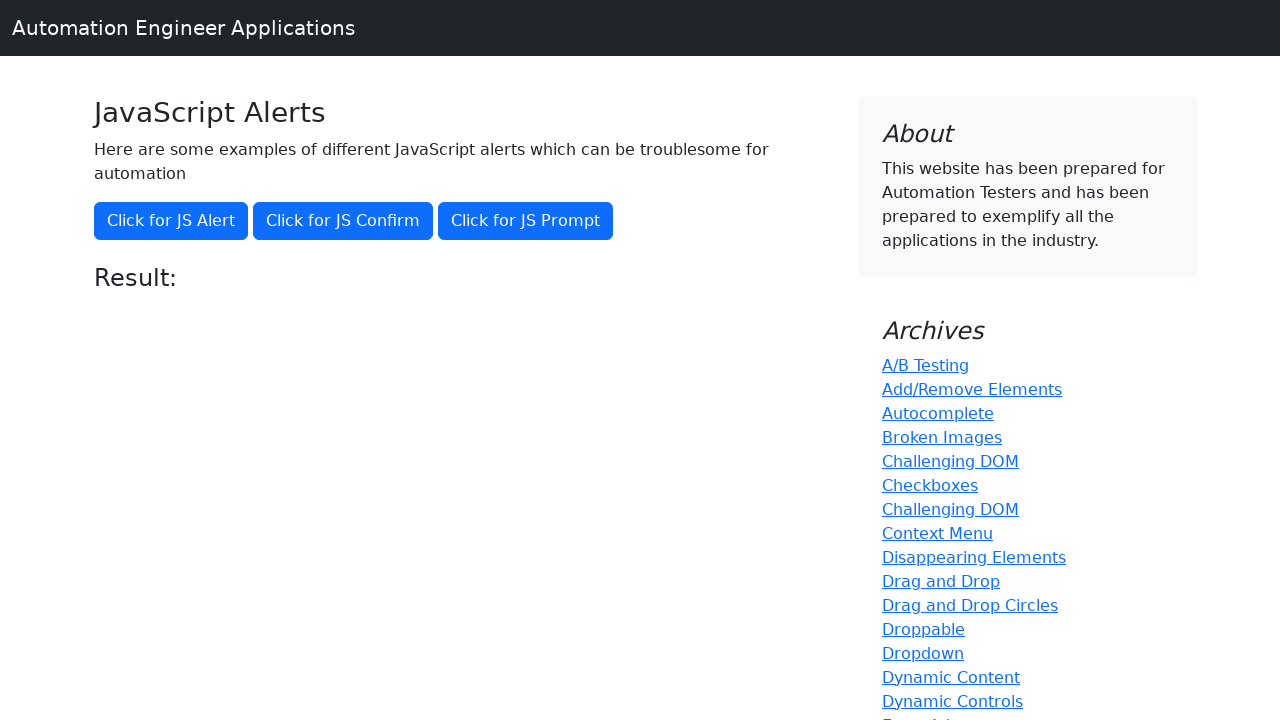

Clicked button to trigger JavaScript alert at (171, 221) on xpath=//button[@onclick='jsAlert()']
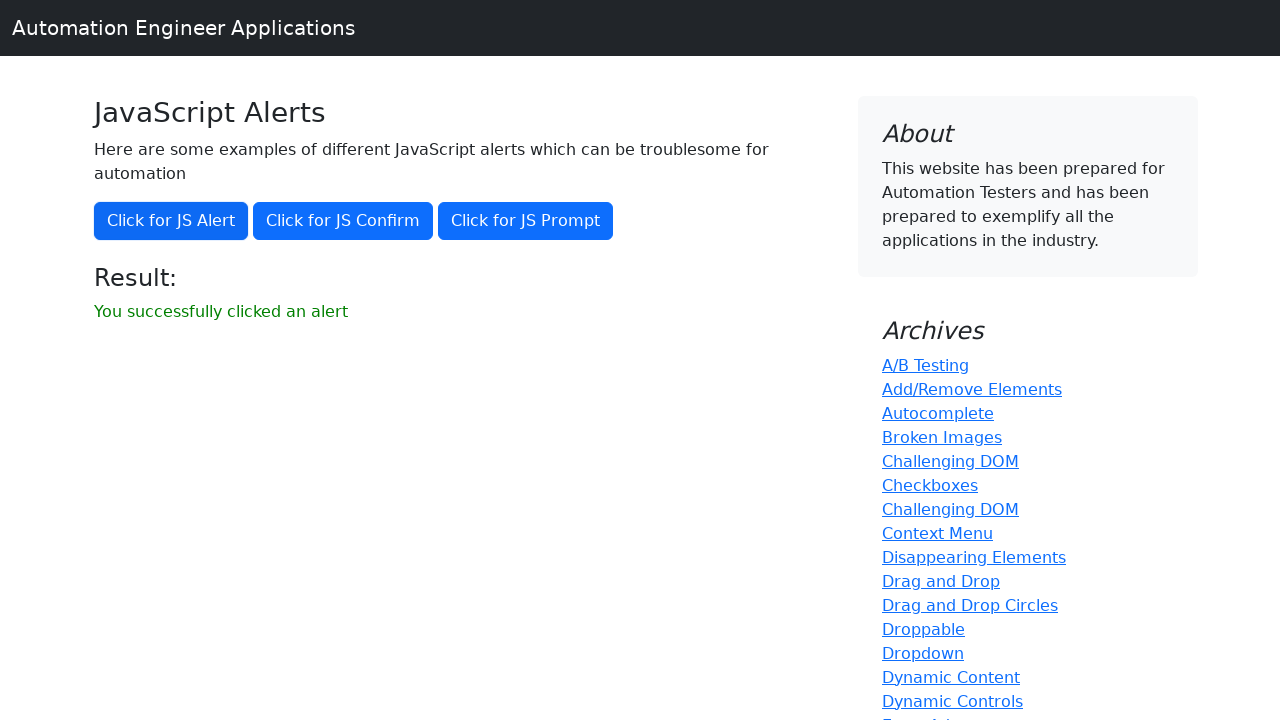

Set up dialog handler to accept alerts
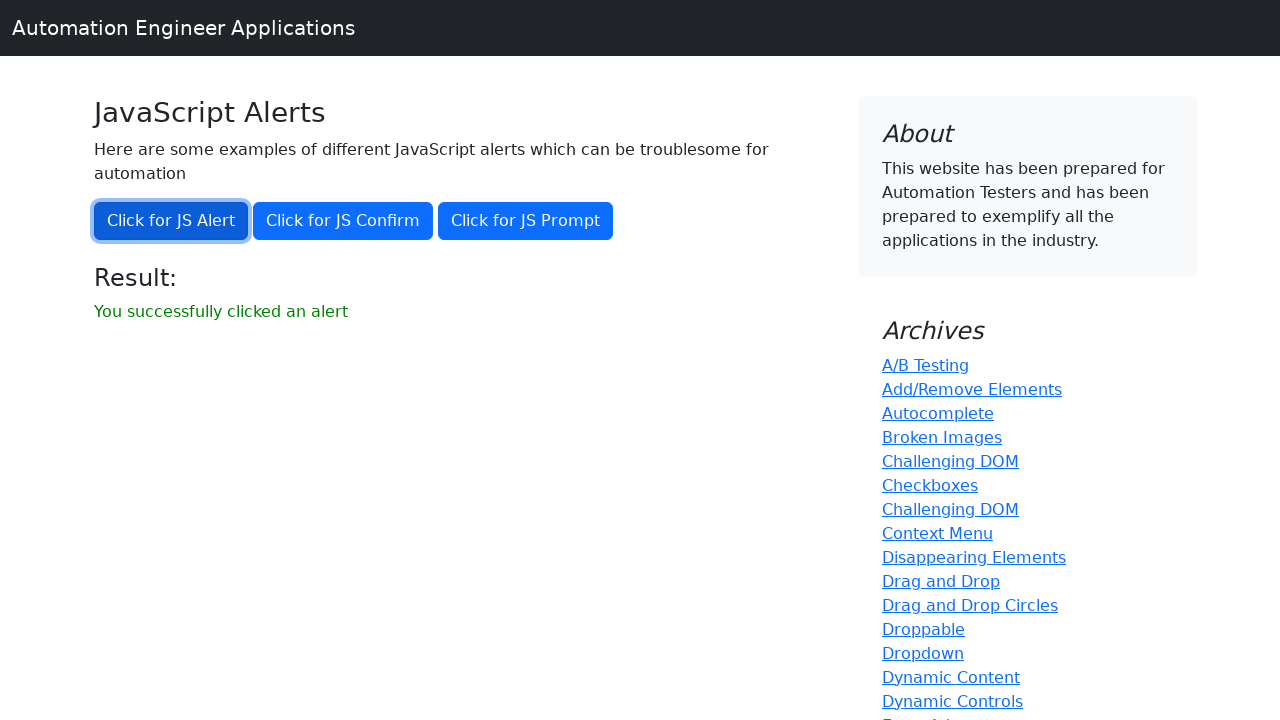

Result message element appeared
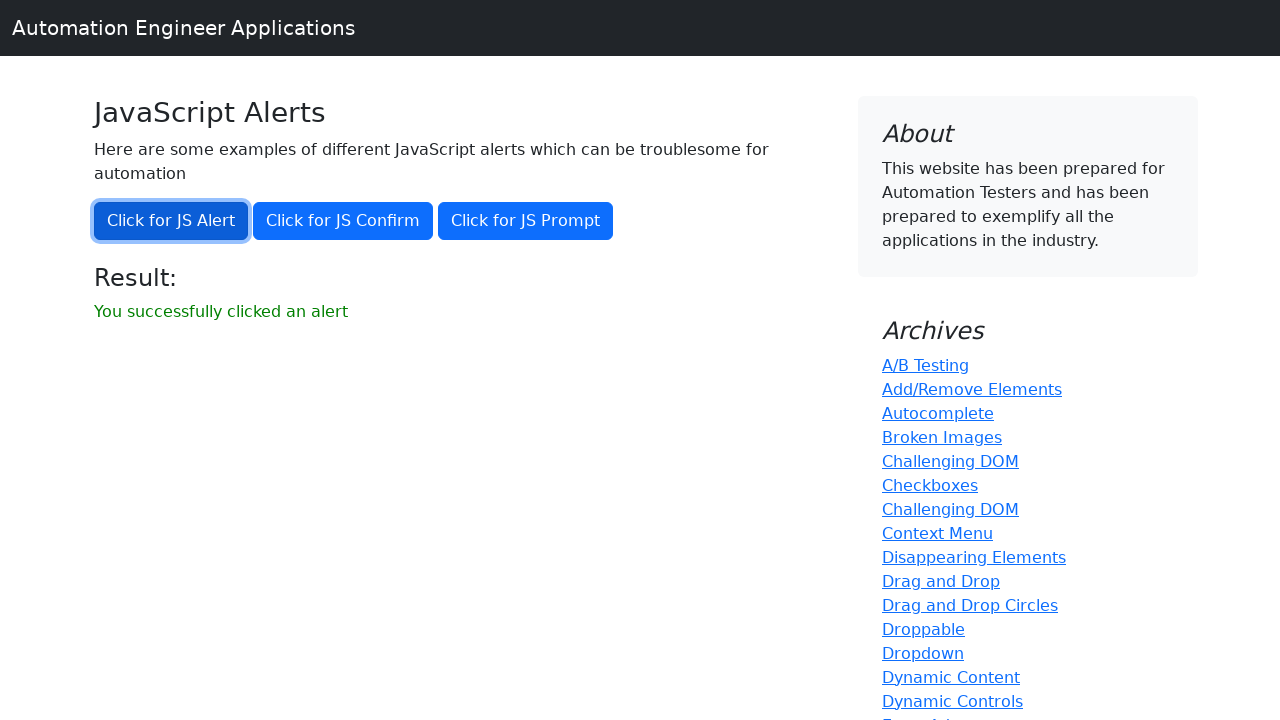

Retrieved result message text
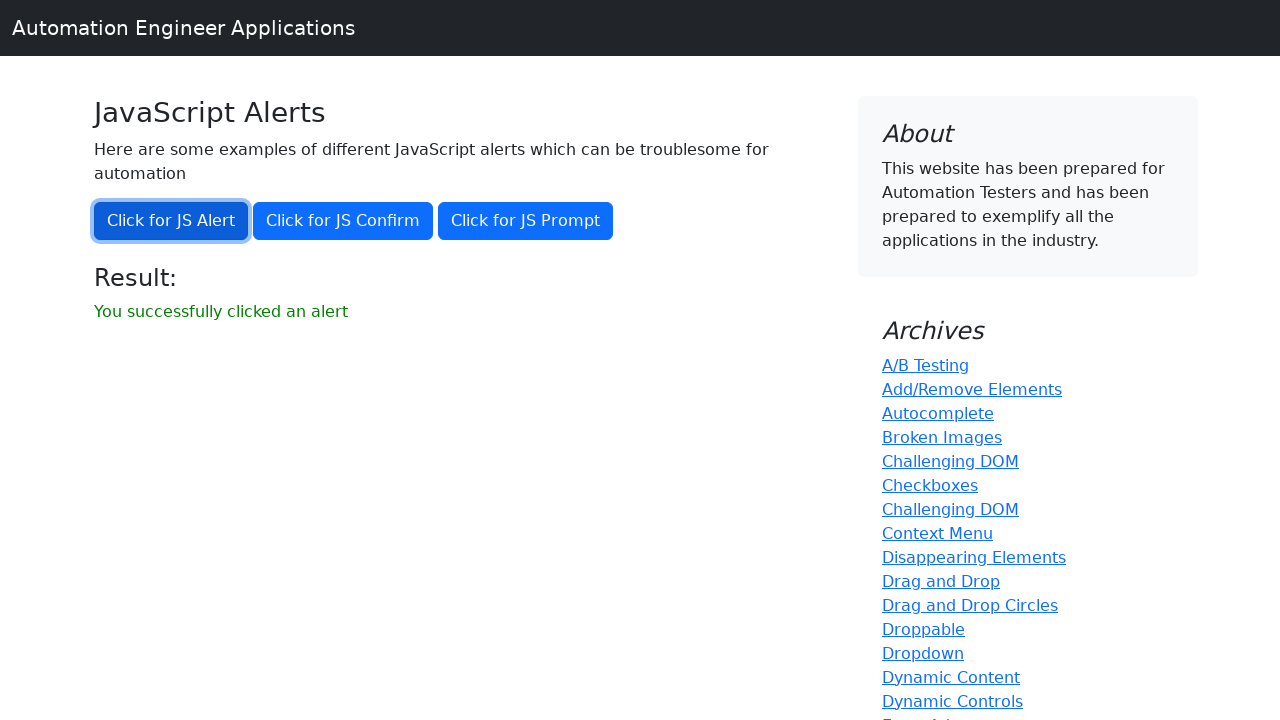

Verified result message displays 'You successfully clicked an alert'
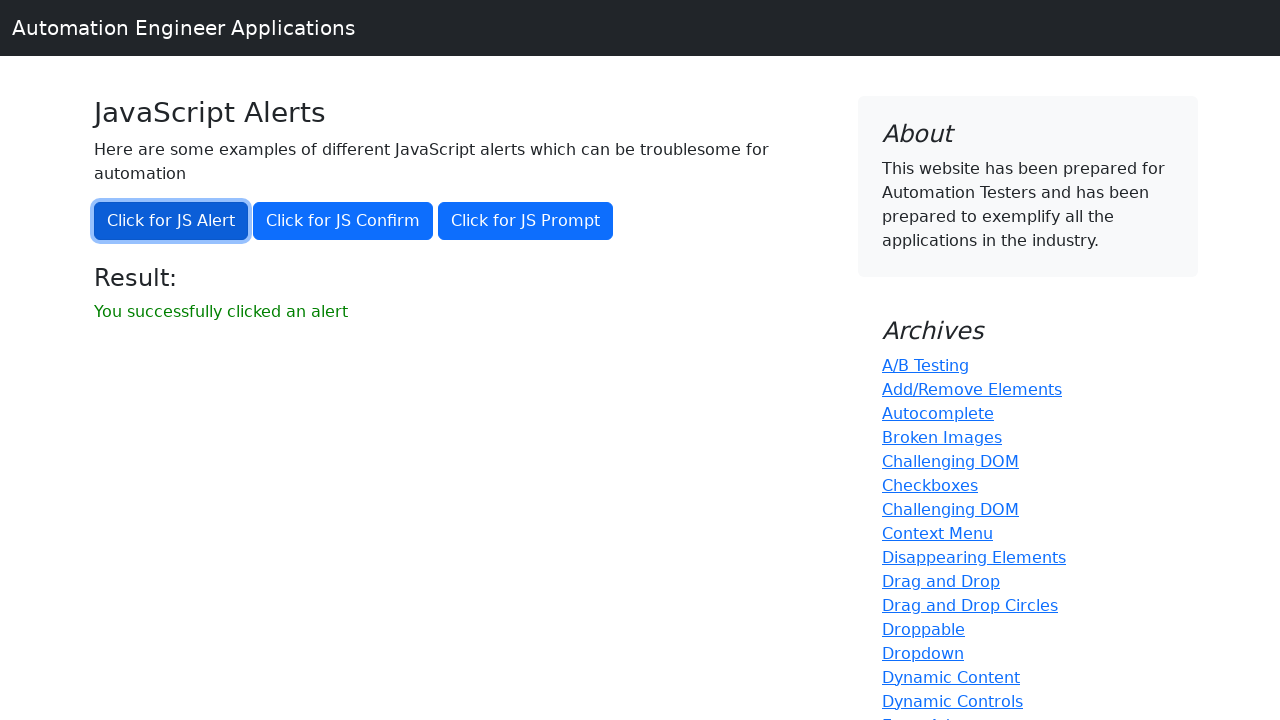

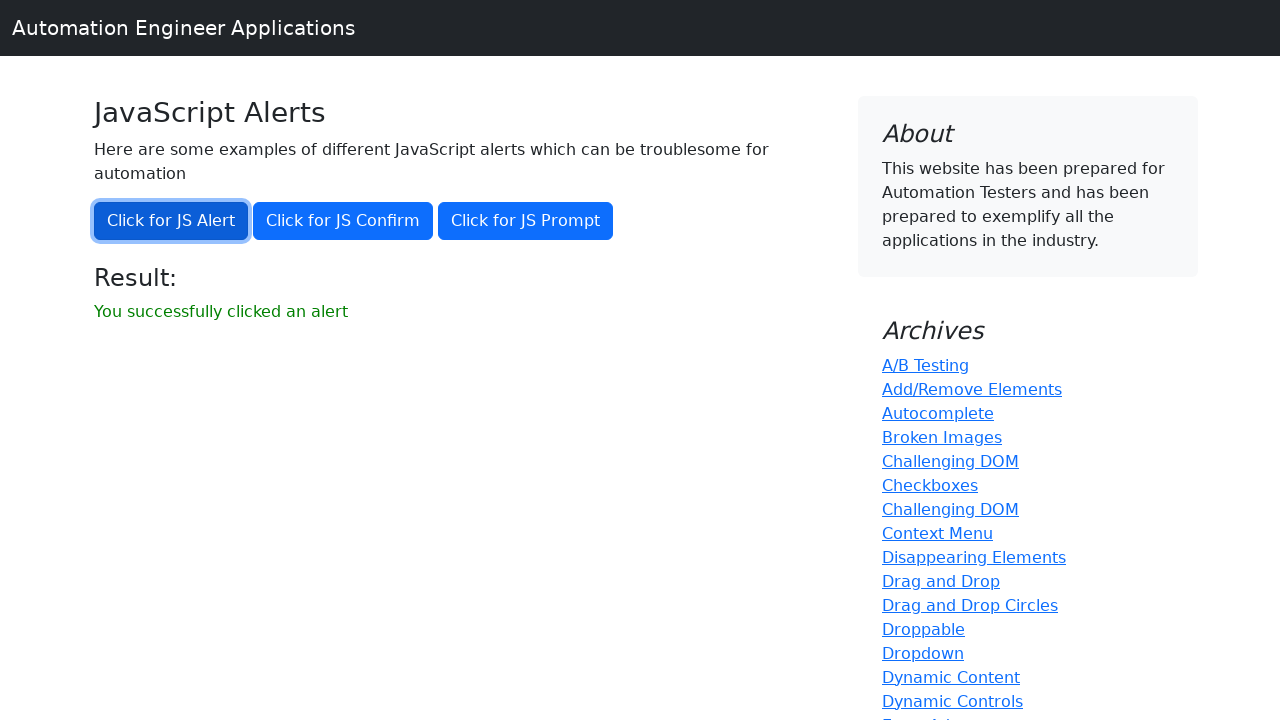